Tests form validation on a registration page by clicking the submit button without filling any fields and verifying that an email validation error message is displayed.

Starting URL: https://alada.vn/tai-khoan/dang-ky.html

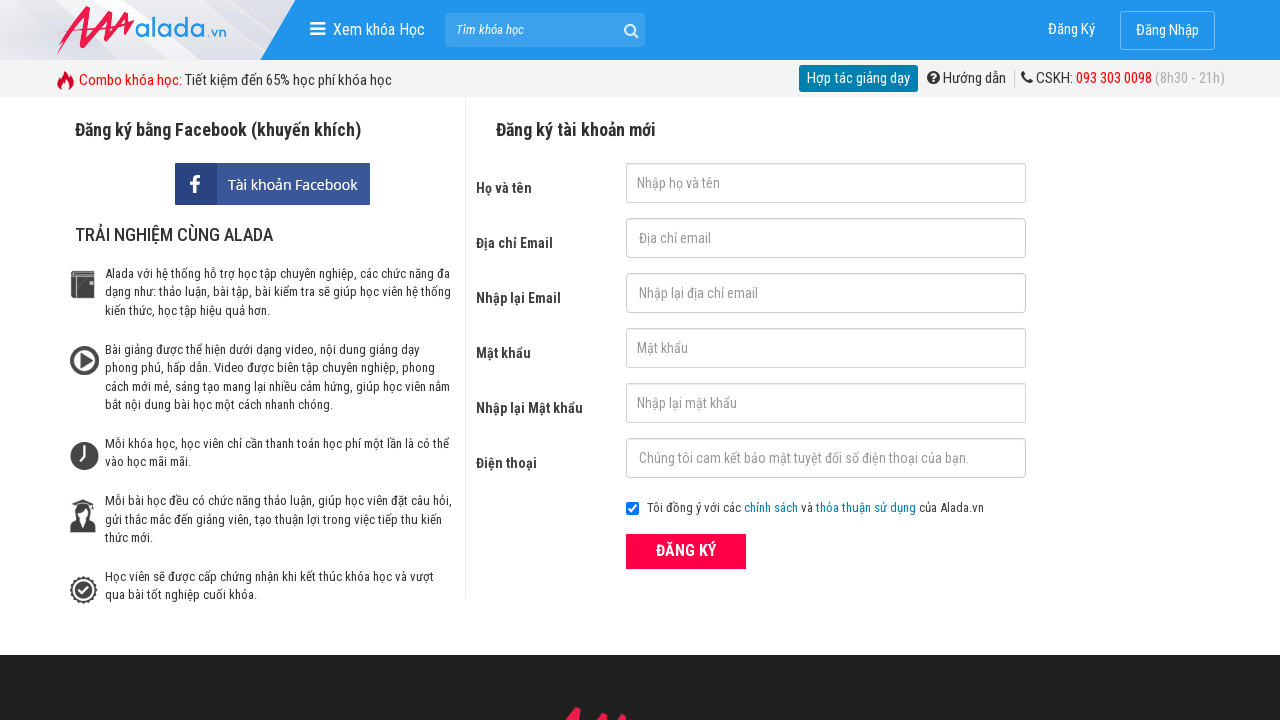

Navigated to registration page
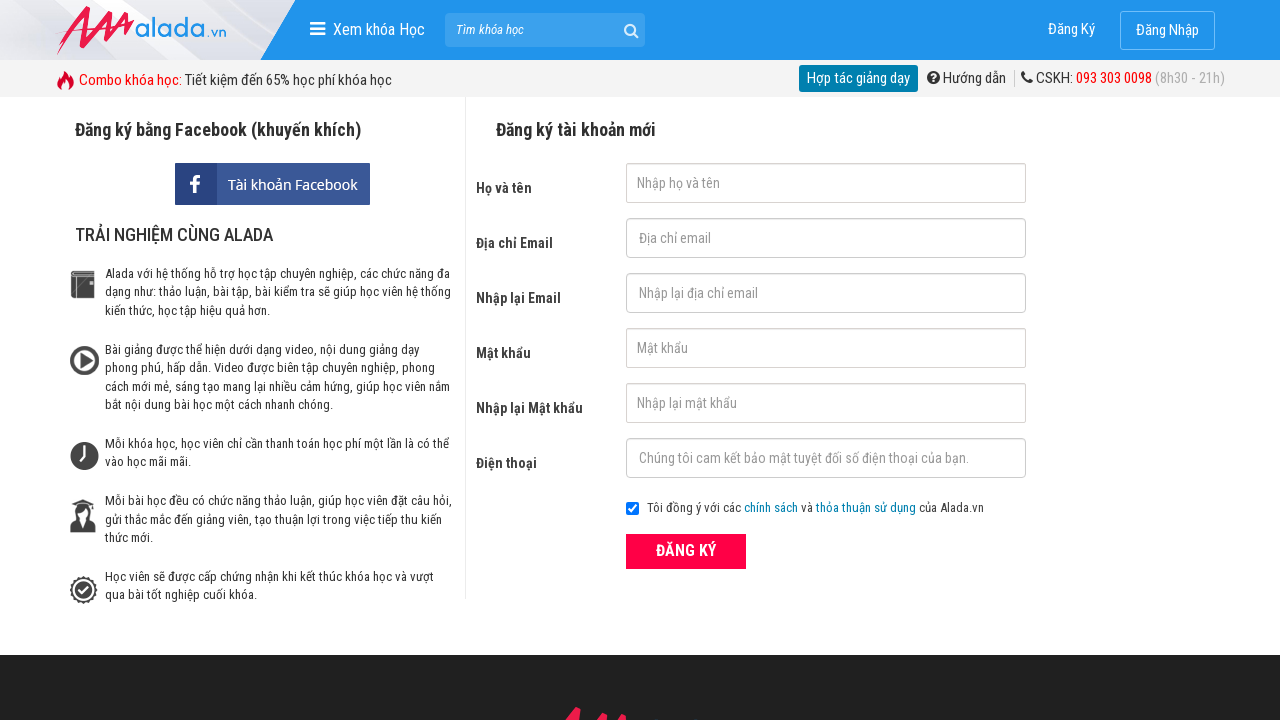

Clicked ĐĂNG KÝ (register) button without filling any fields at (686, 551) on xpath=//form[@id='frmLogin']//button[text()='ĐĂNG KÝ']
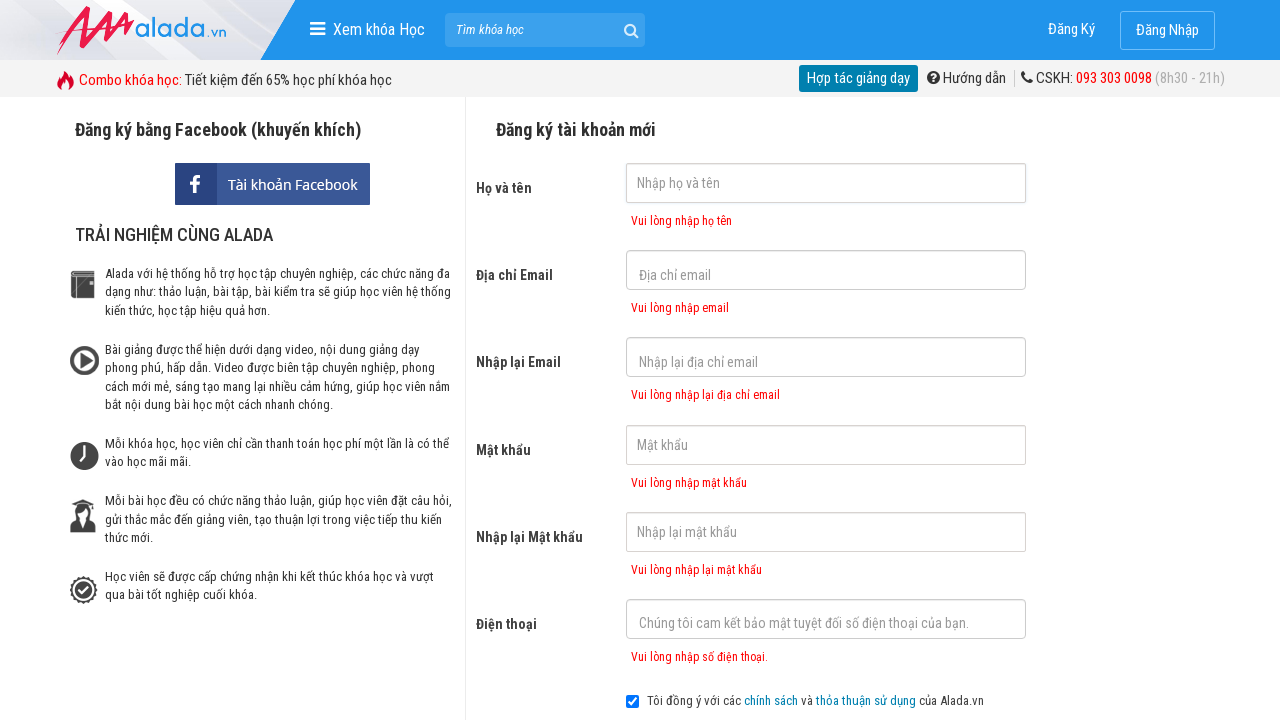

Retrieved email validation error message text
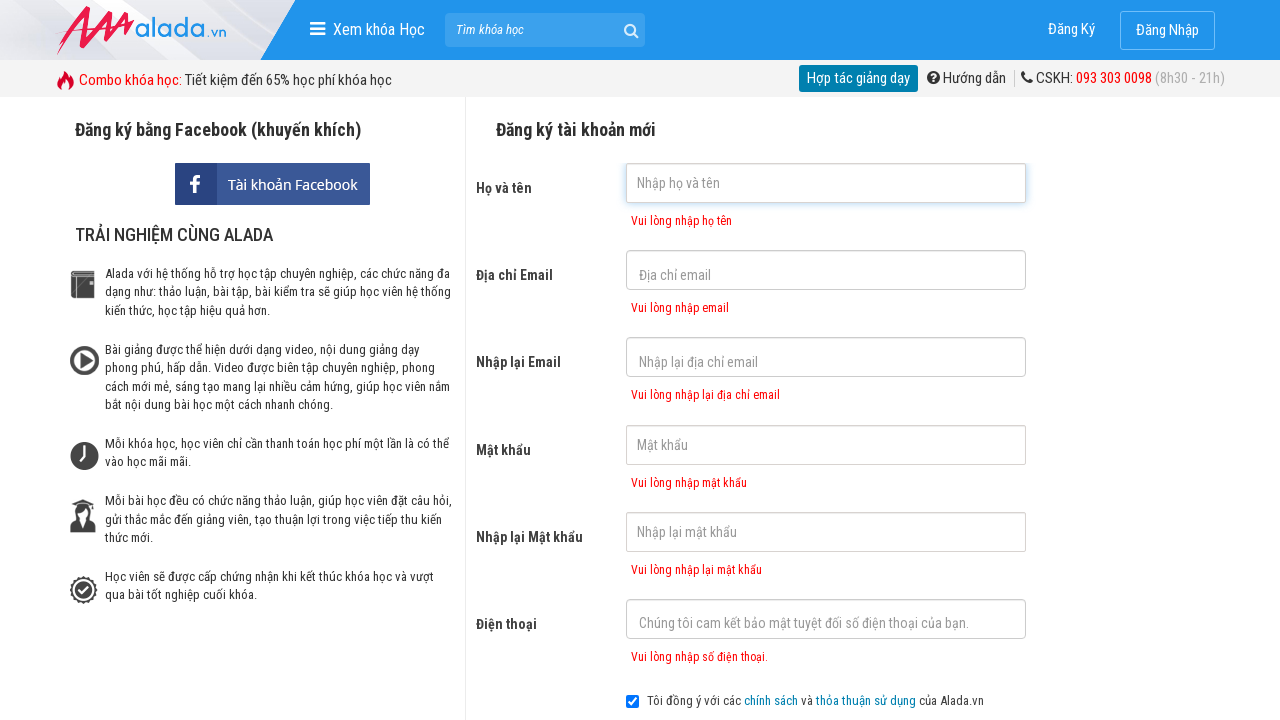

Verified email validation error message is displayed correctly
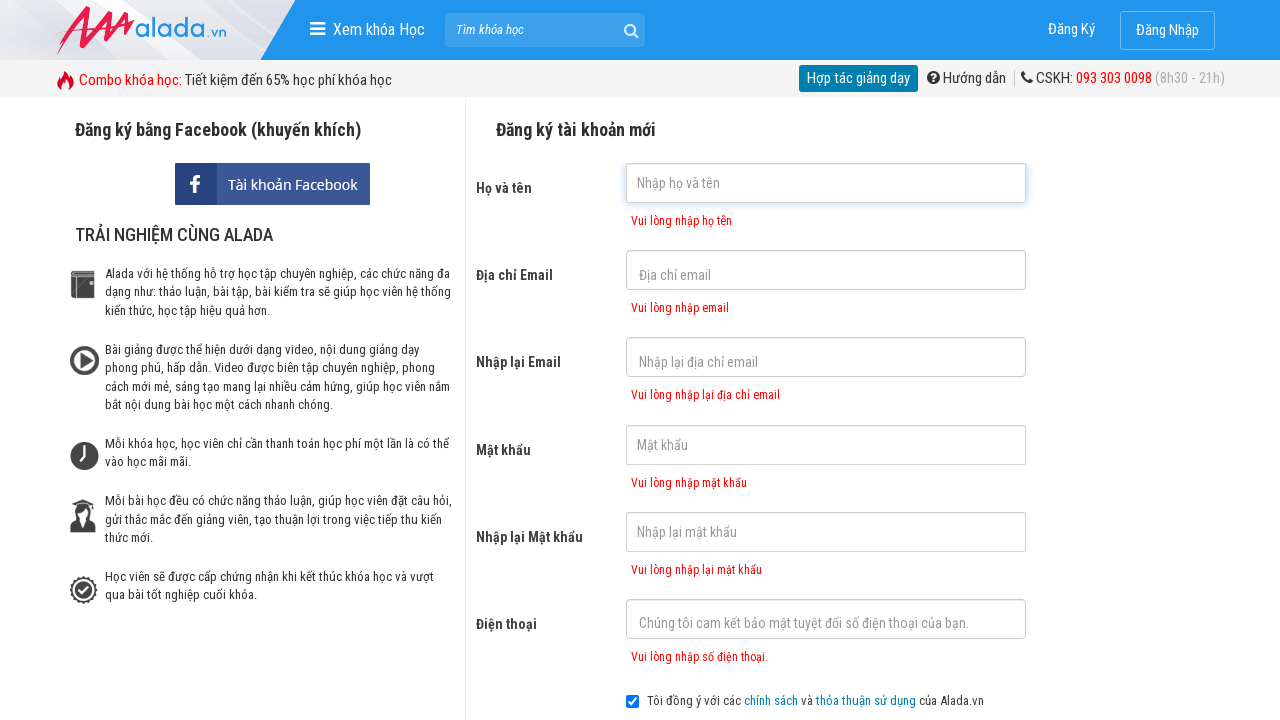

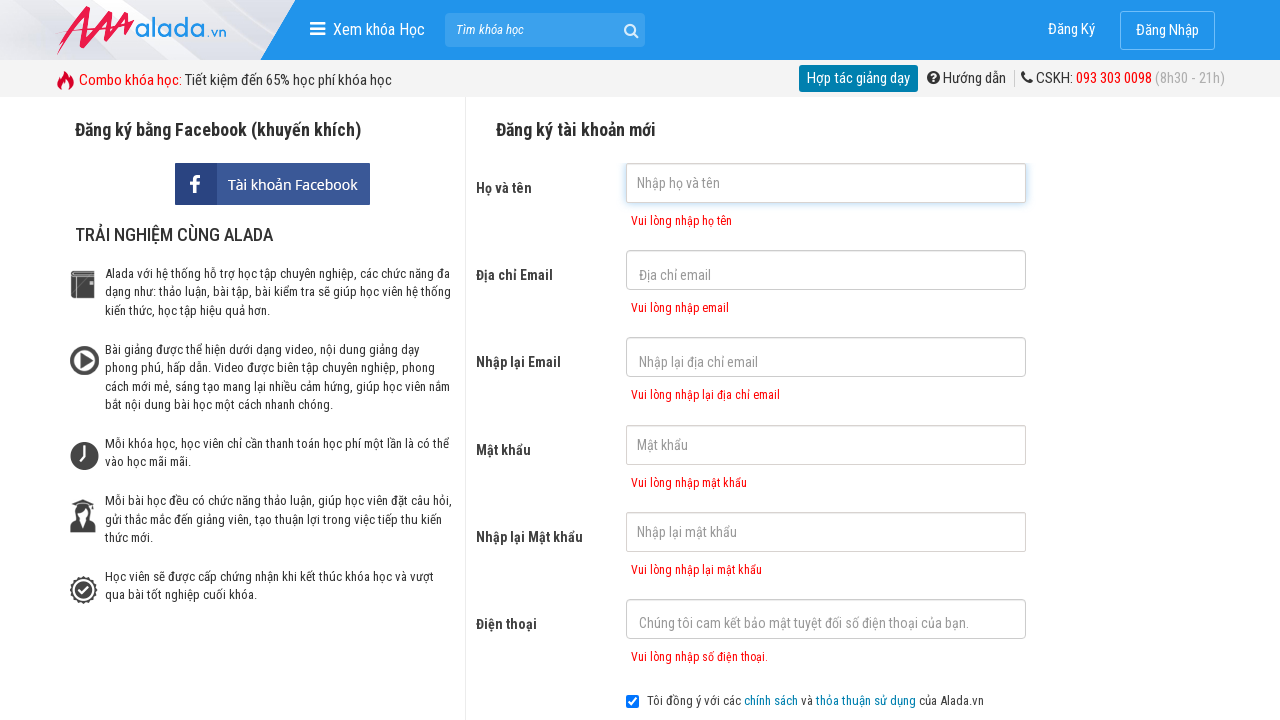